Tests radio button selection functionality by clicking a male gender radio button and verifying its selection state

Starting URL: https://artoftesting.com/samplesiteforselenium

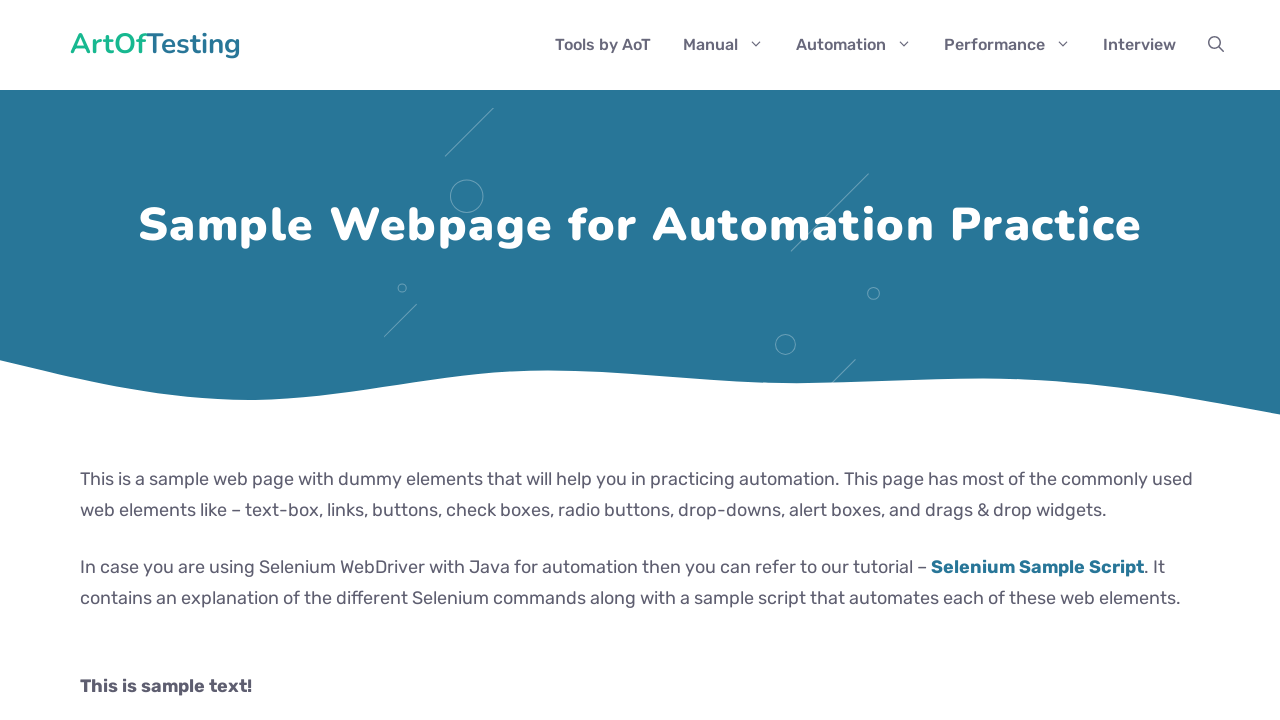

Clicked male gender radio button at (86, 360) on input#male
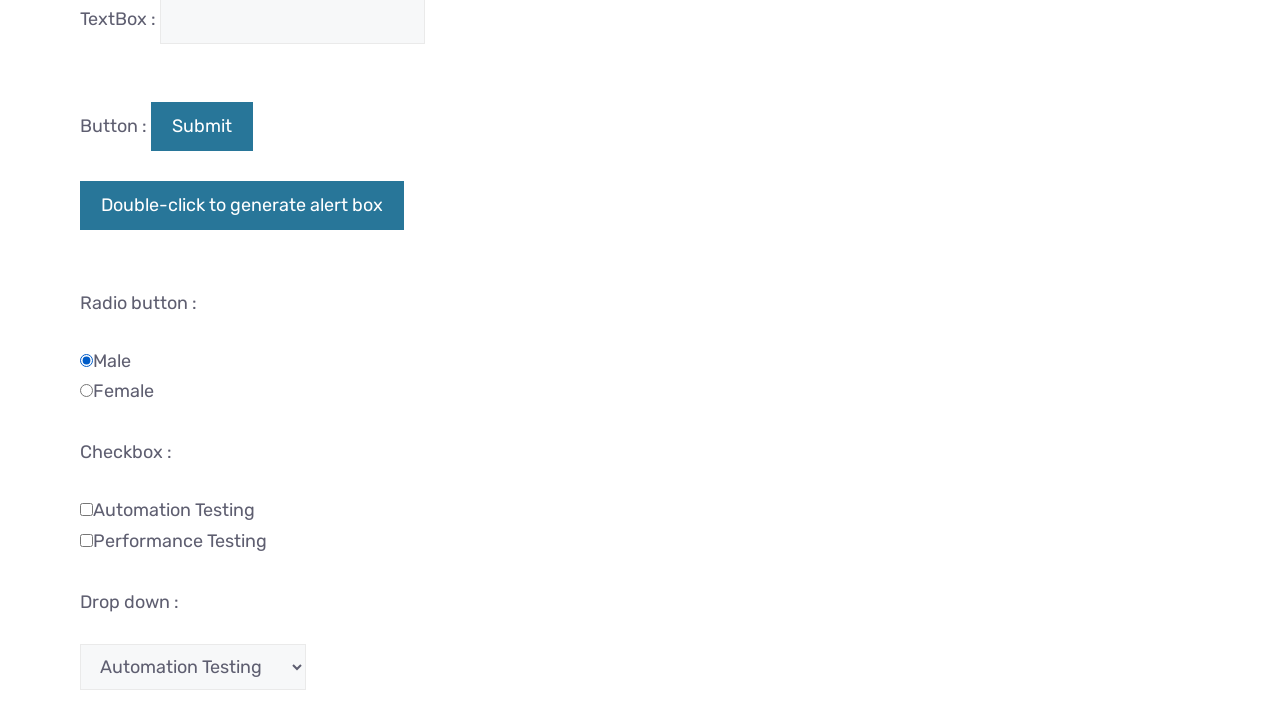

Verified male radio button is visible
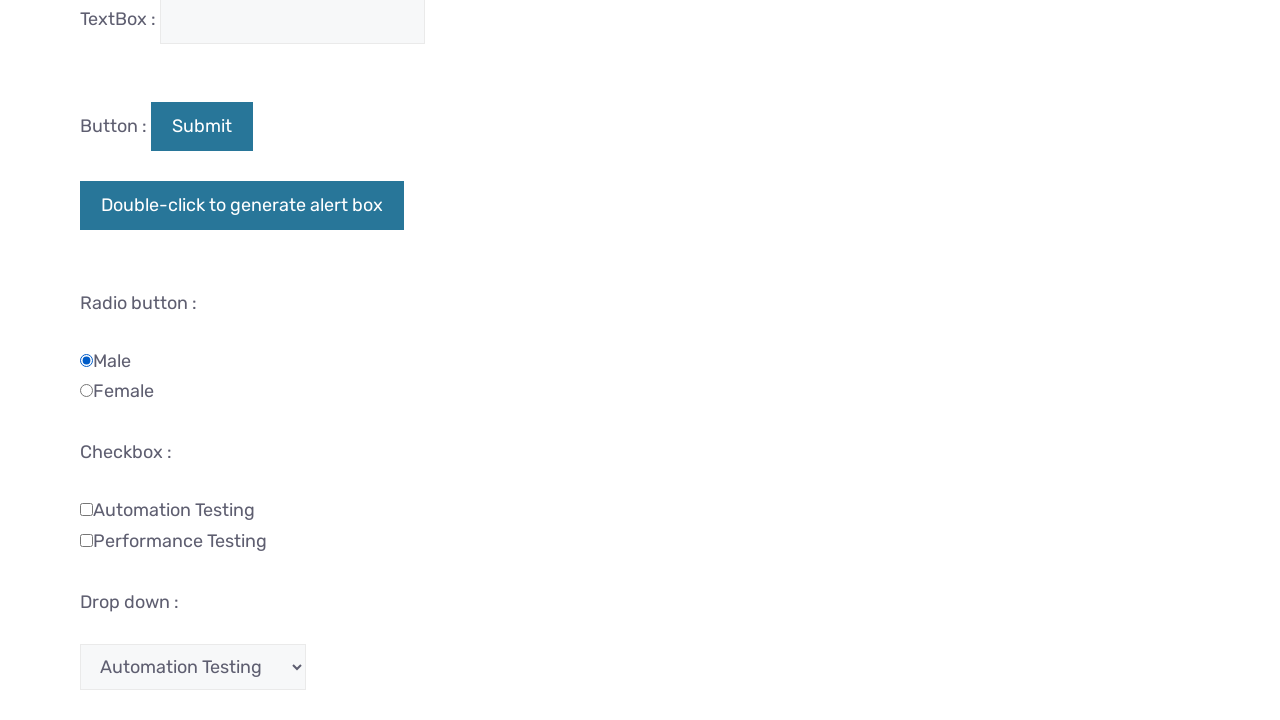

Verified male radio button is selected
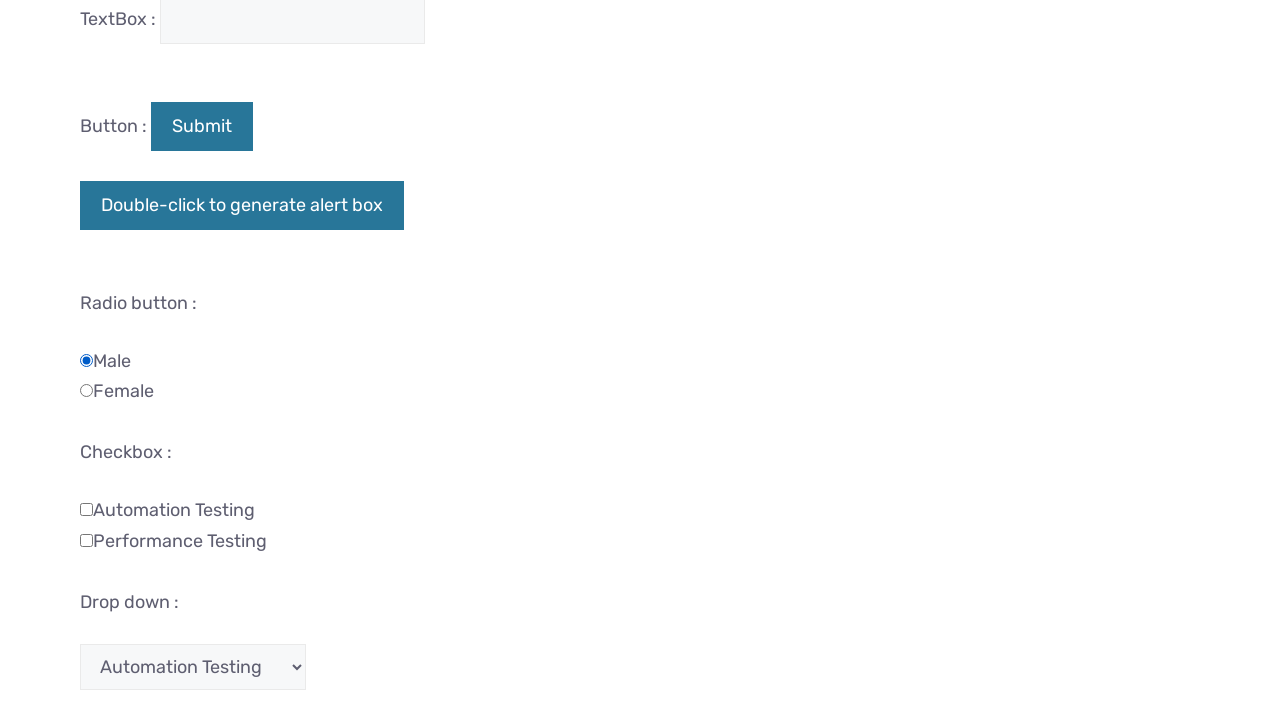

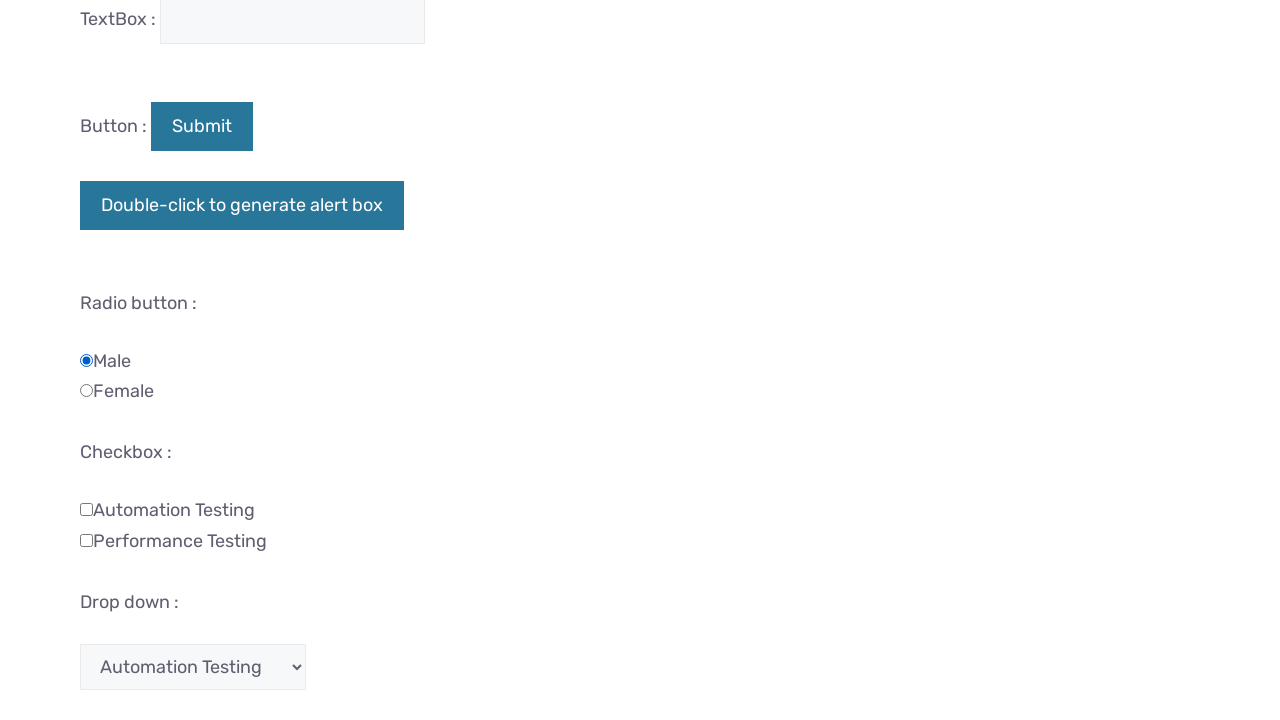